Tests the shopping cart functionality by adding items (Funny Cow twice, Fluffy Bunny once) and verifying the cart displays correct item details, quantities, and totals.

Starting URL: http://jupiter.cloud.planittesting.com

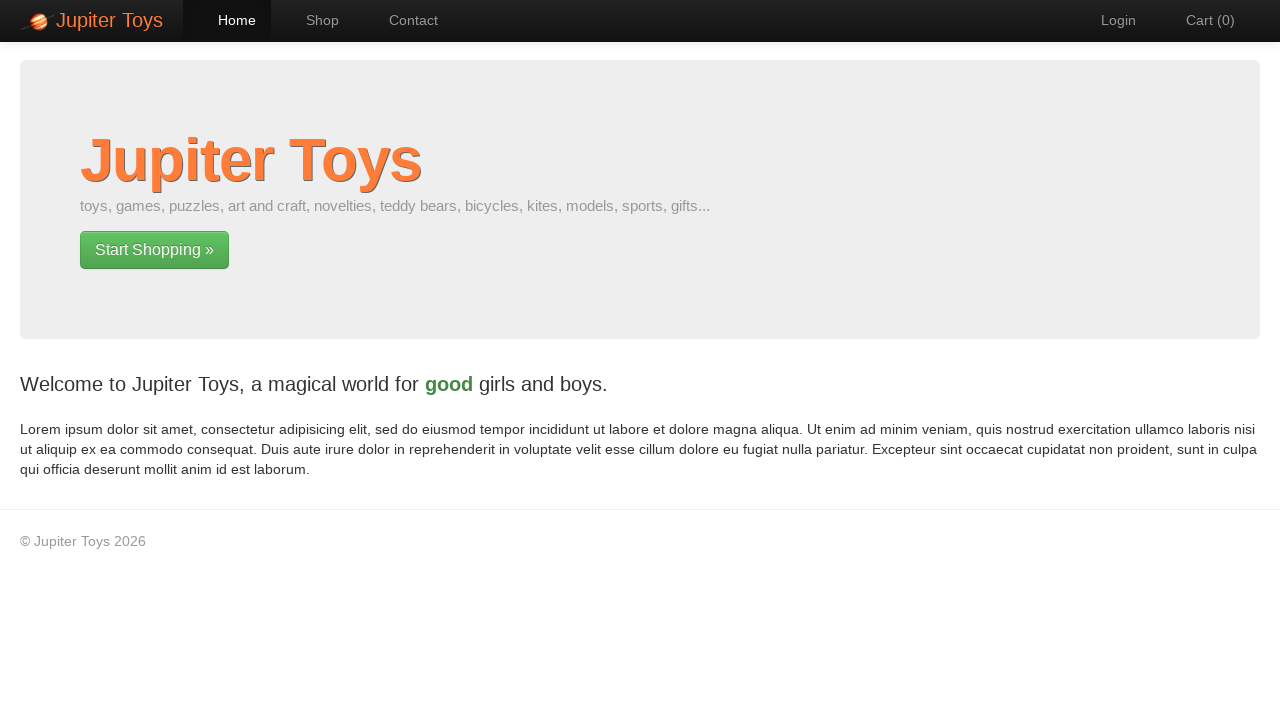

Clicked Shop link to navigate to shop page at (312, 20) on text=Shop
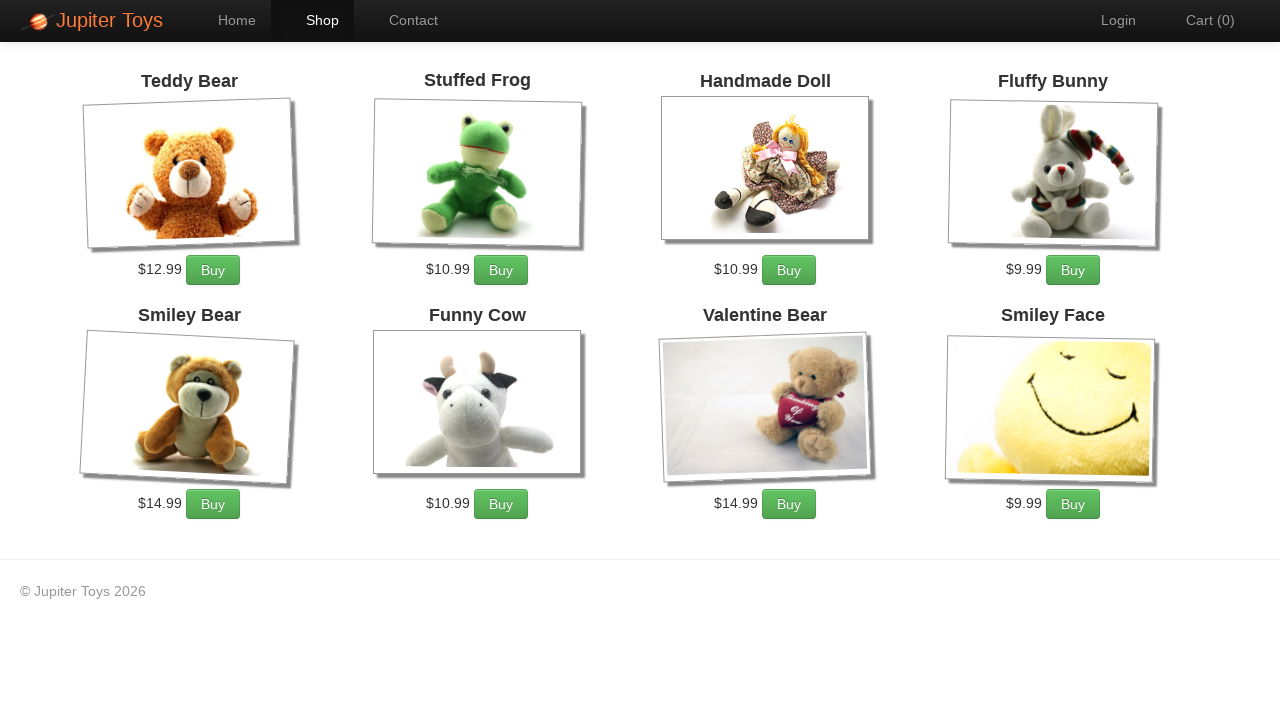

Waited 2 seconds for shop page to load
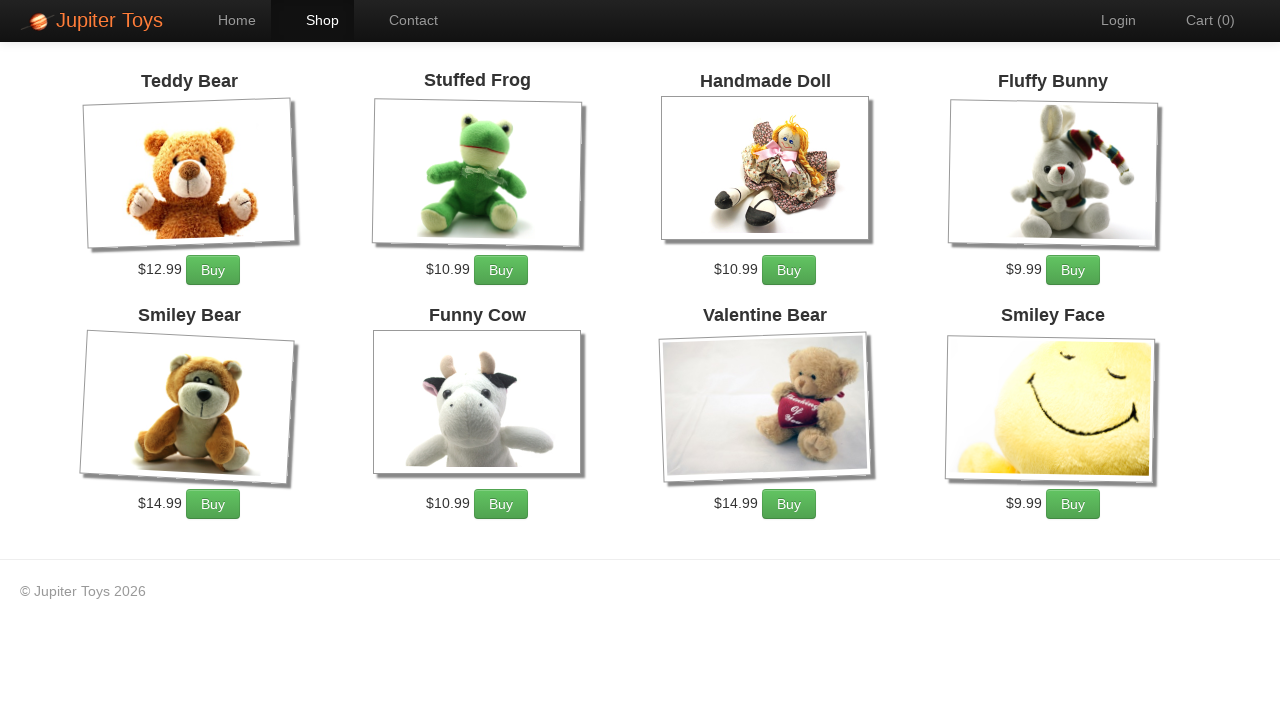

Clicked Buy button for Funny Cow (first time) at (501, 504) on li:nth-child(6) a.btn-success
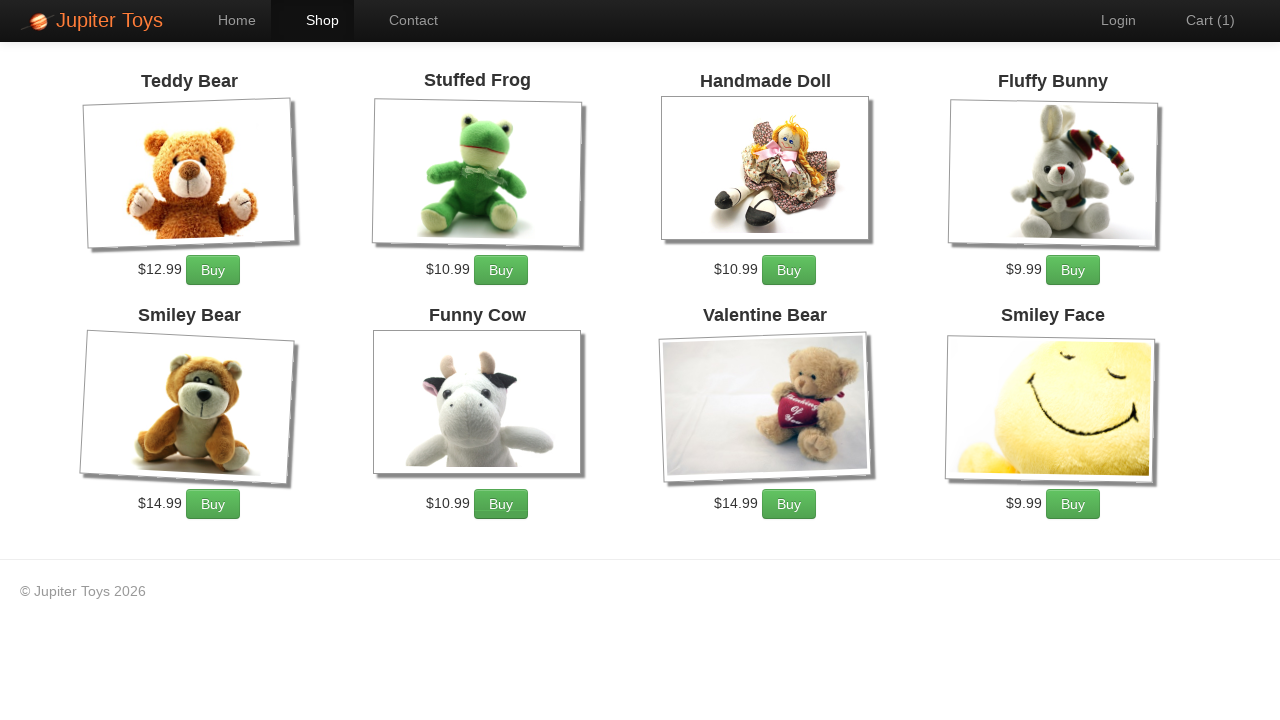

Clicked Buy button for Funny Cow (second time) at (501, 504) on li:nth-child(6) a.btn-success
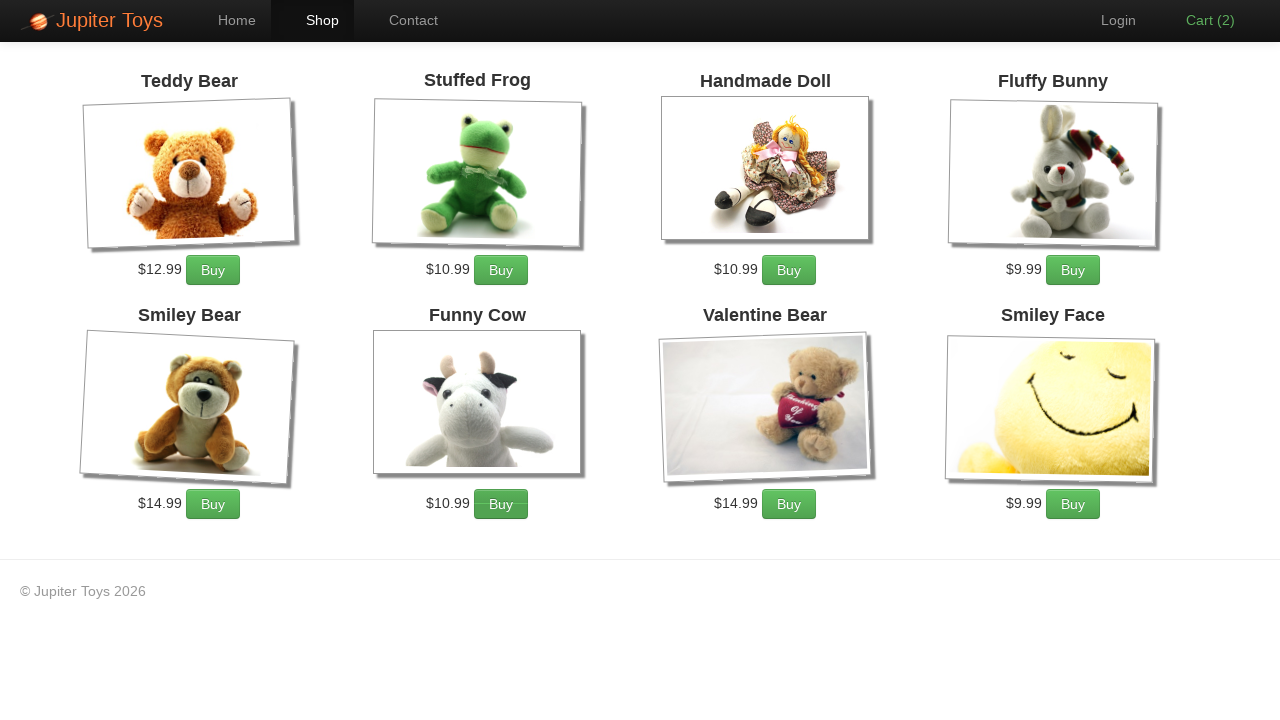

Clicked Buy button for Fluffy Bunny at (1073, 270) on li:nth-child(4) a.btn-success
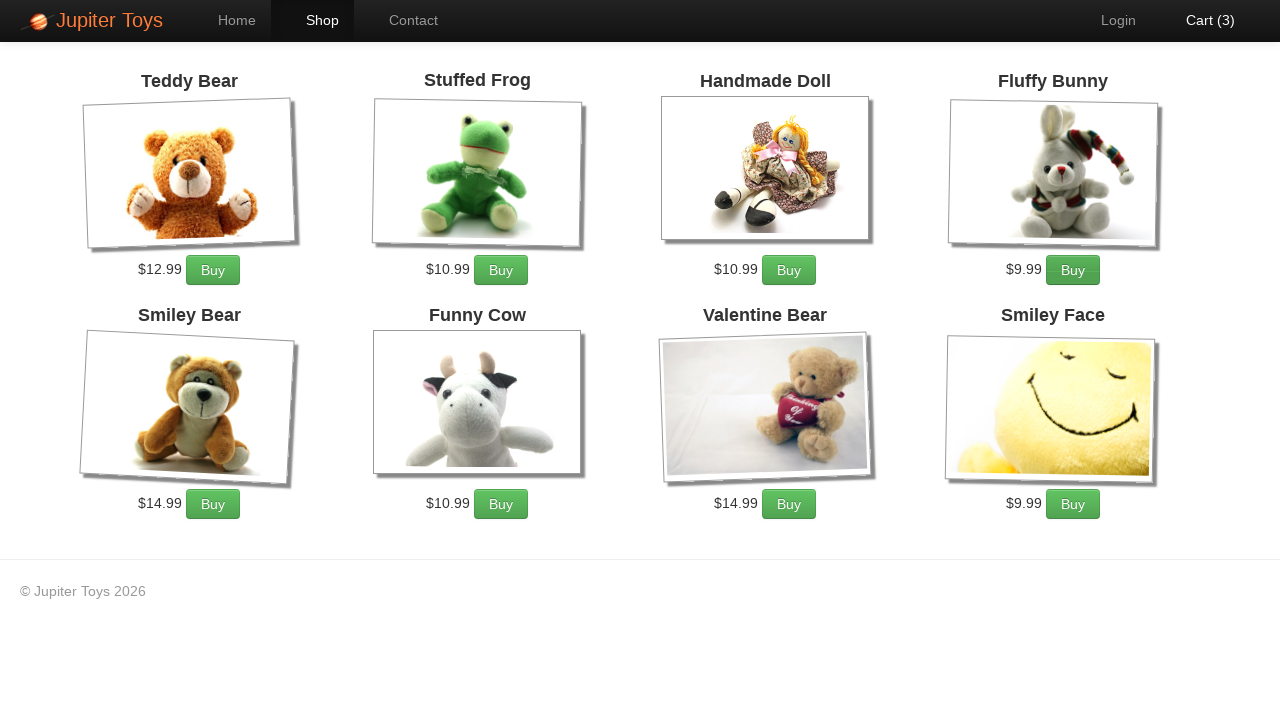

Clicked Cart link to navigate to shopping cart at (1200, 20) on #nav-cart
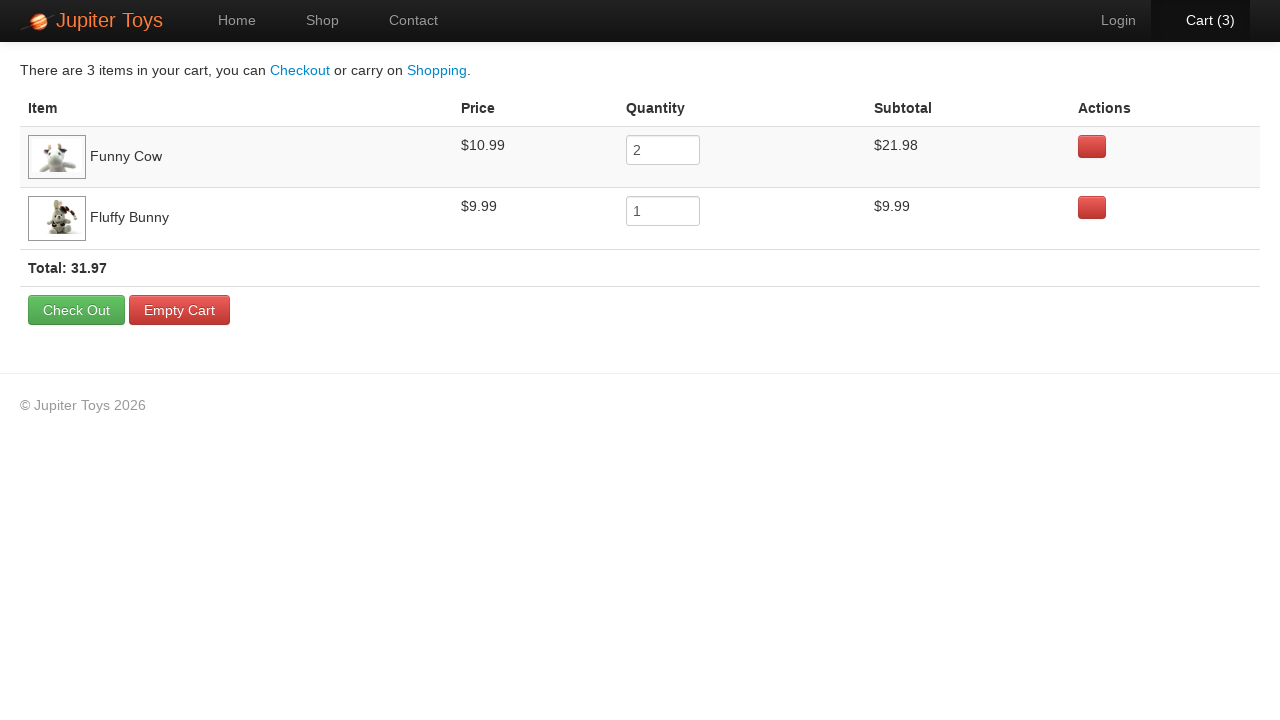

Waited 2 seconds for cart page to load
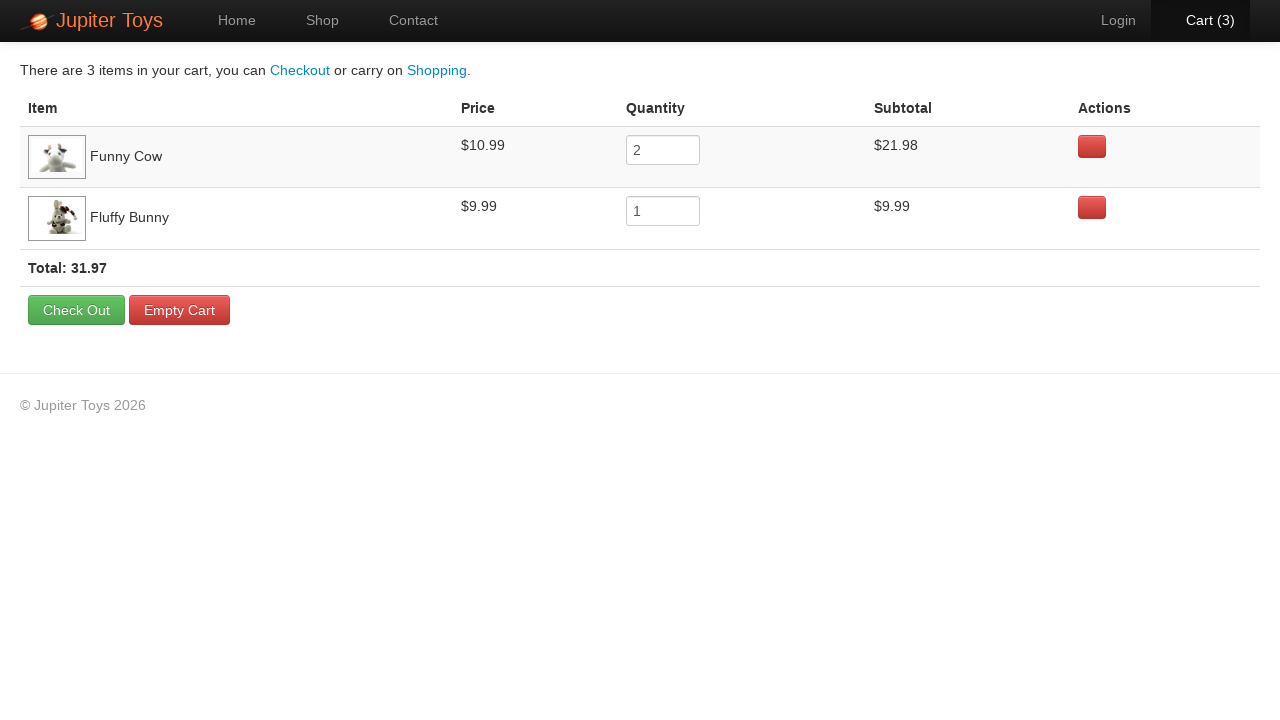

Verified Funny Cow is displayed in cart
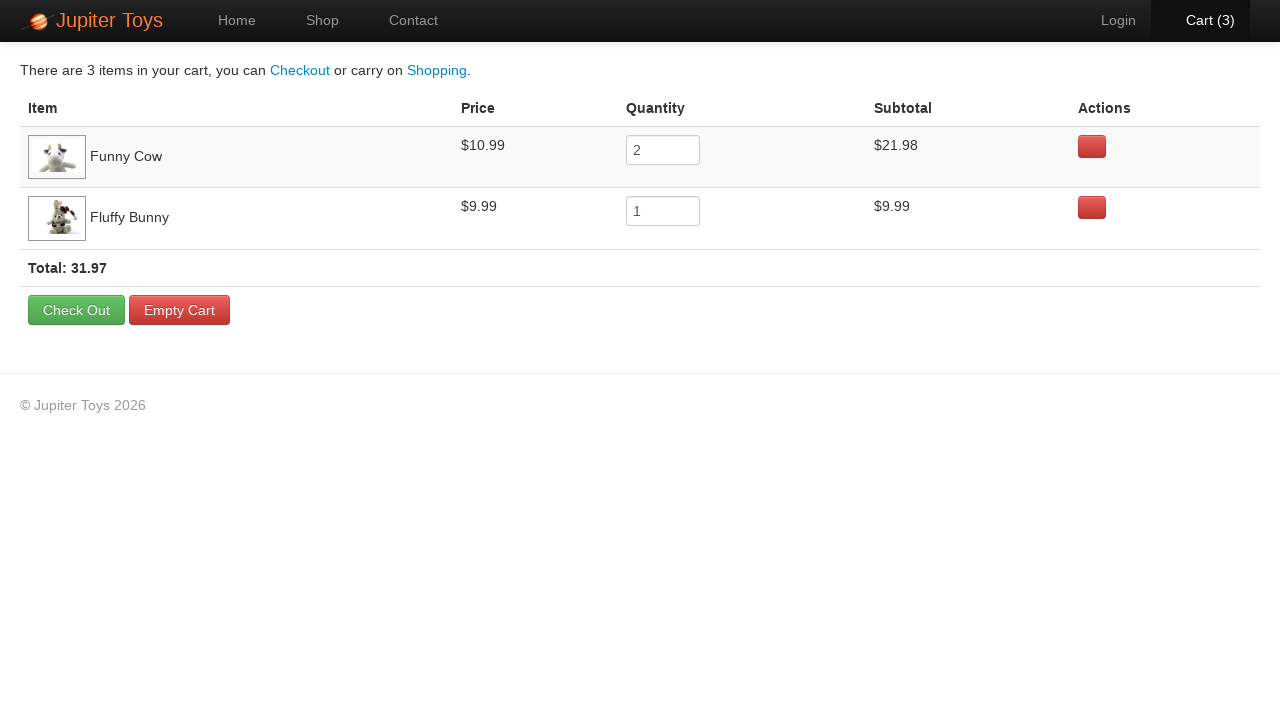

Verified Fluffy Bunny is displayed in cart
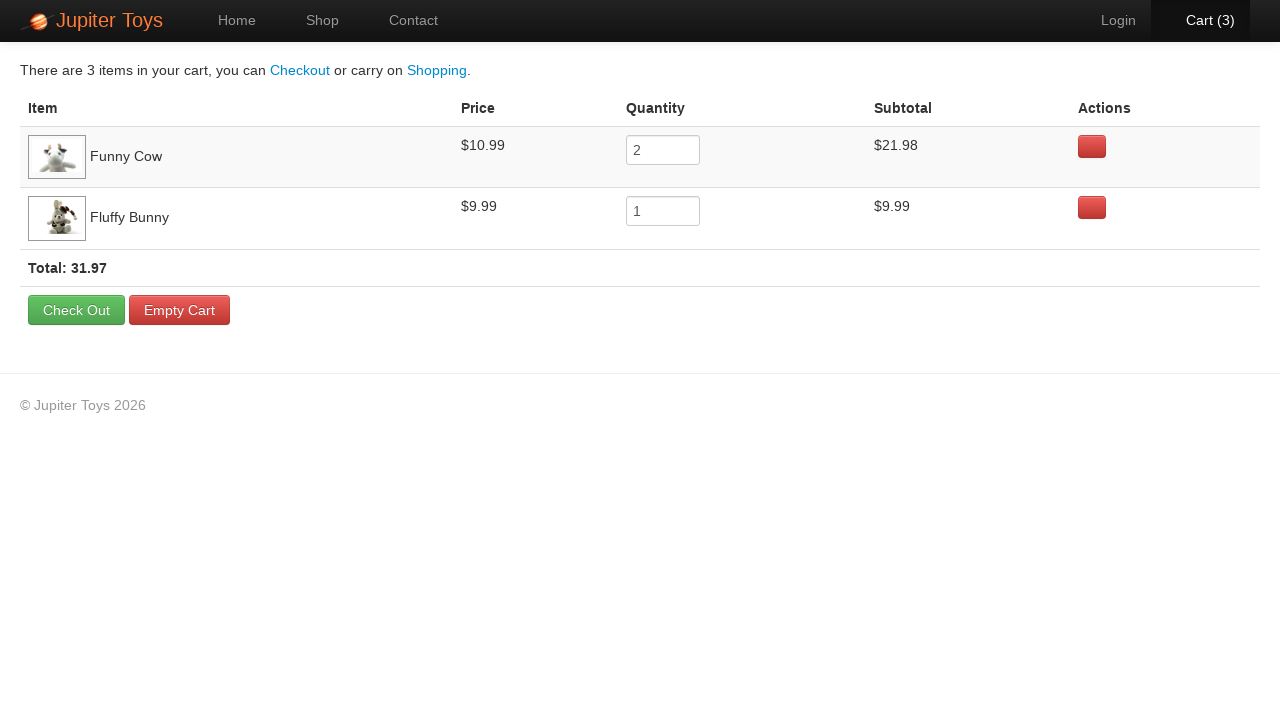

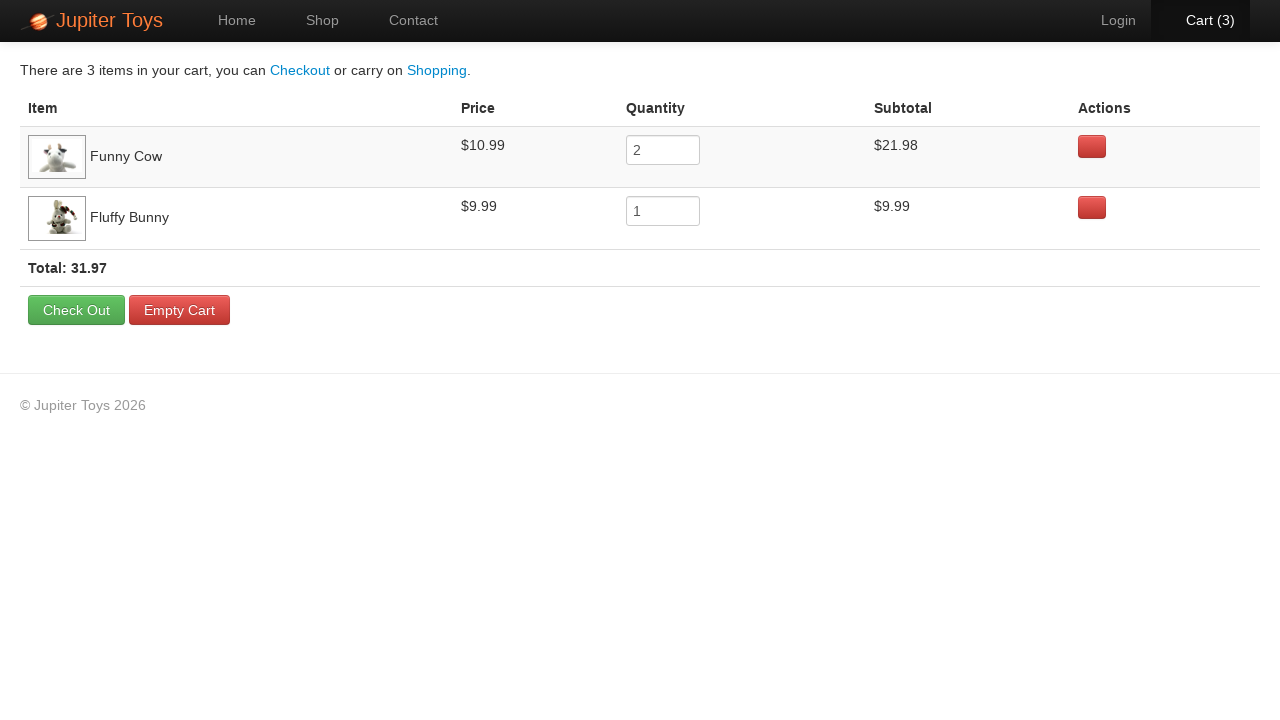